Tests window handling functionality by clicking a link that opens a new window, switching to the new window, verifying it contains "New Window" text, and switching back to the parent window.

Starting URL: https://the-internet.herokuapp.com/windows

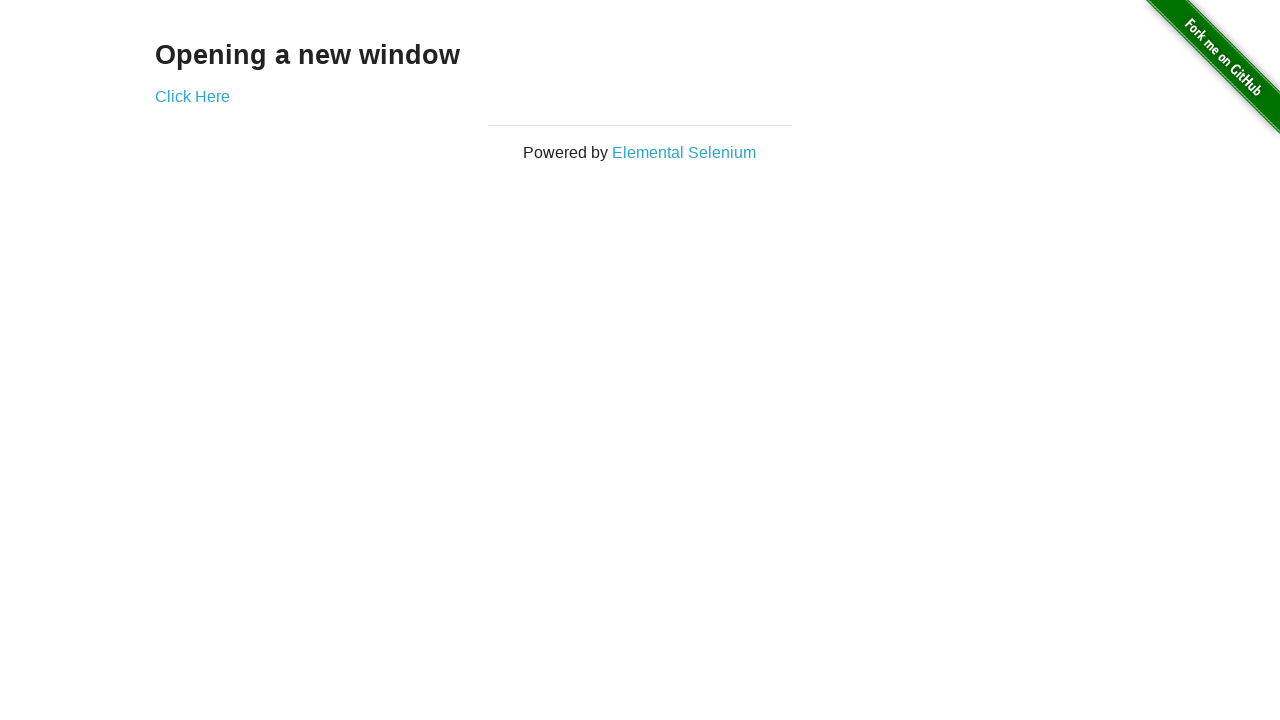

Clicked 'Click Here' link to open new window at (192, 96) on text=Click Here
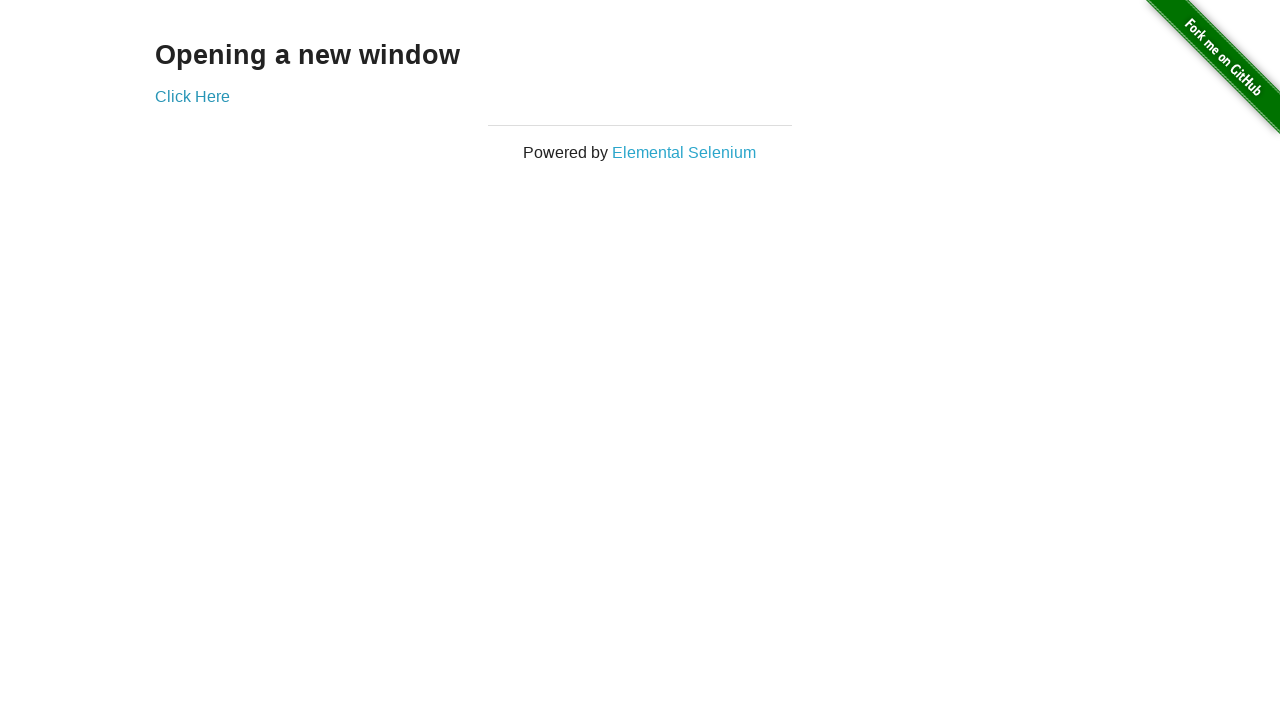

Captured new window page object
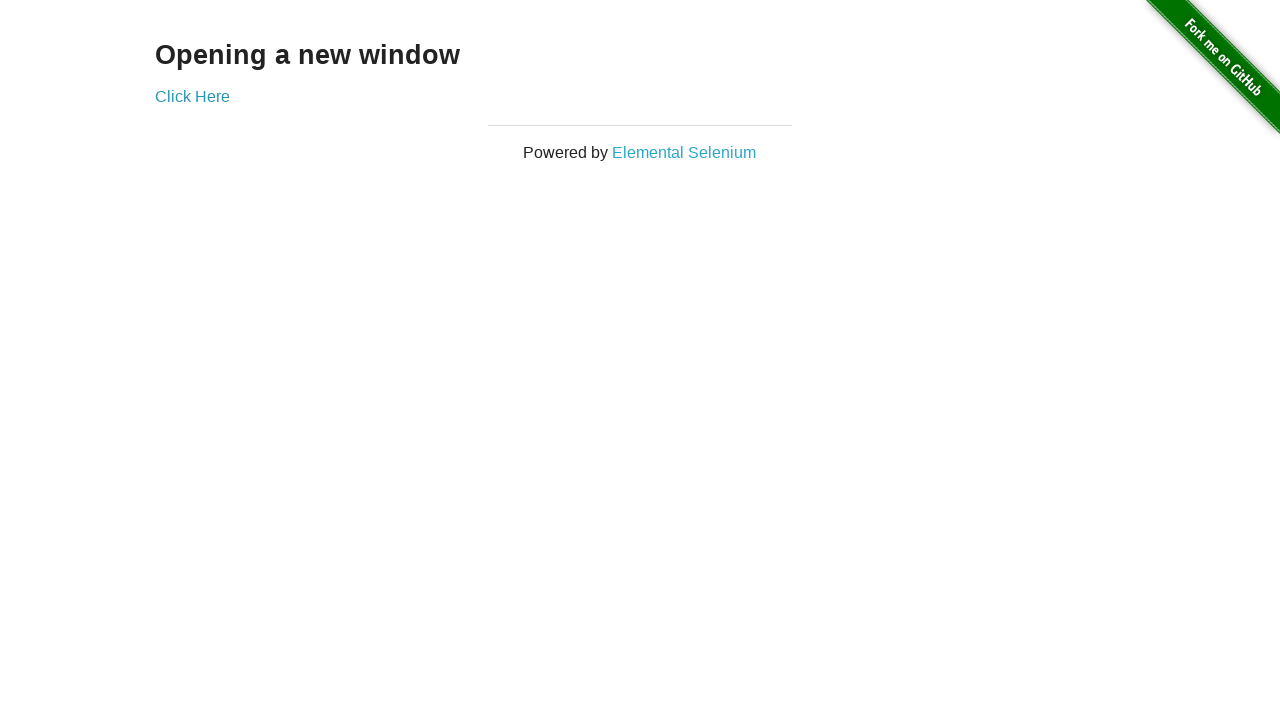

New window page loaded
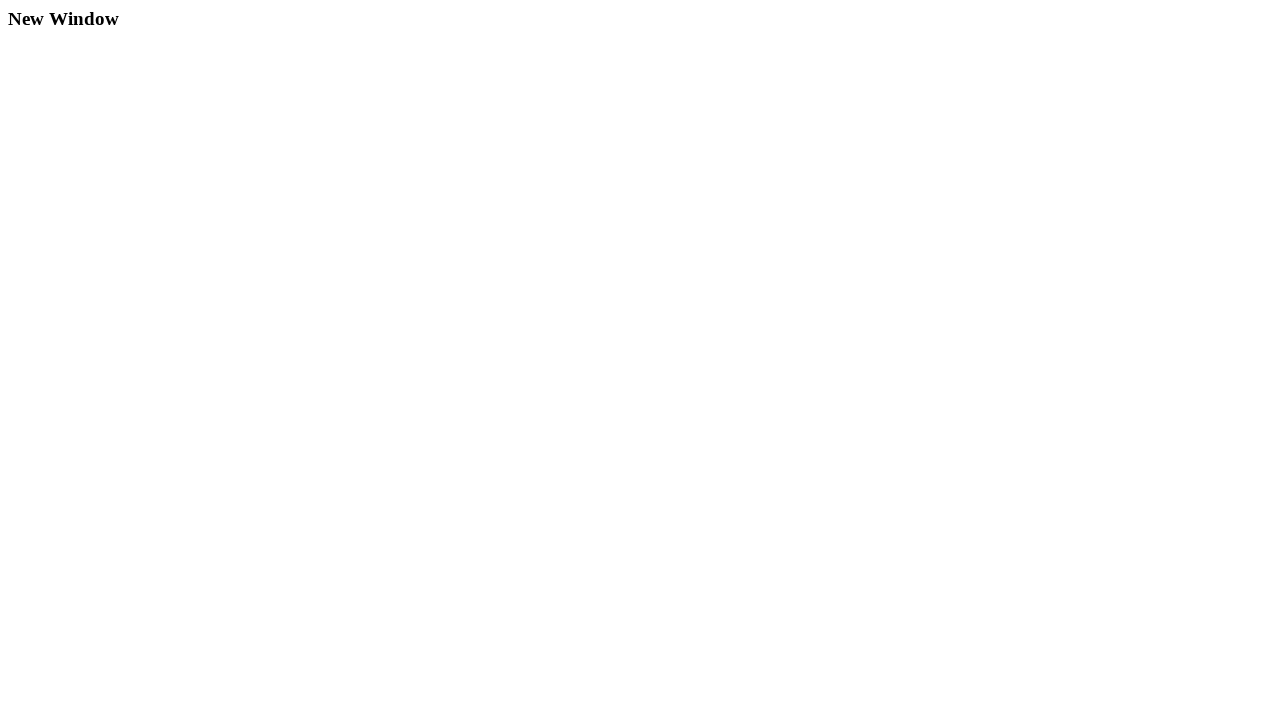

Verified 'New Window' text is present in new window
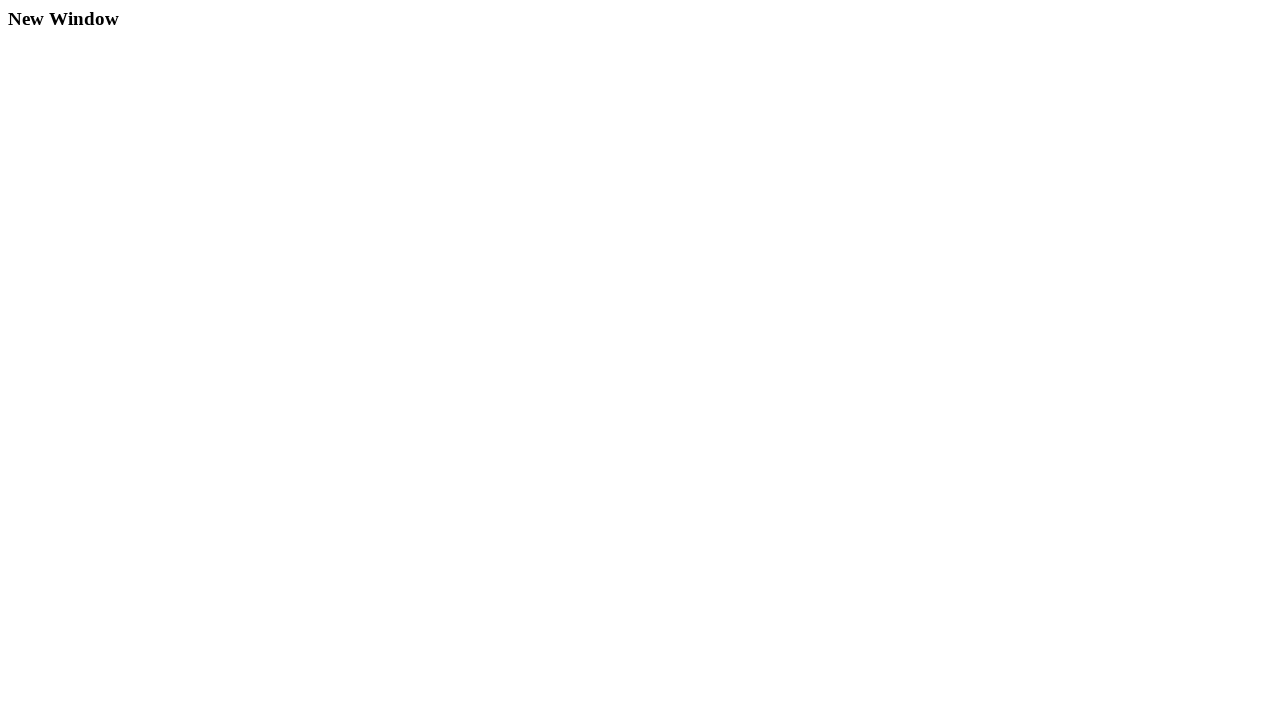

Switched back to original parent window
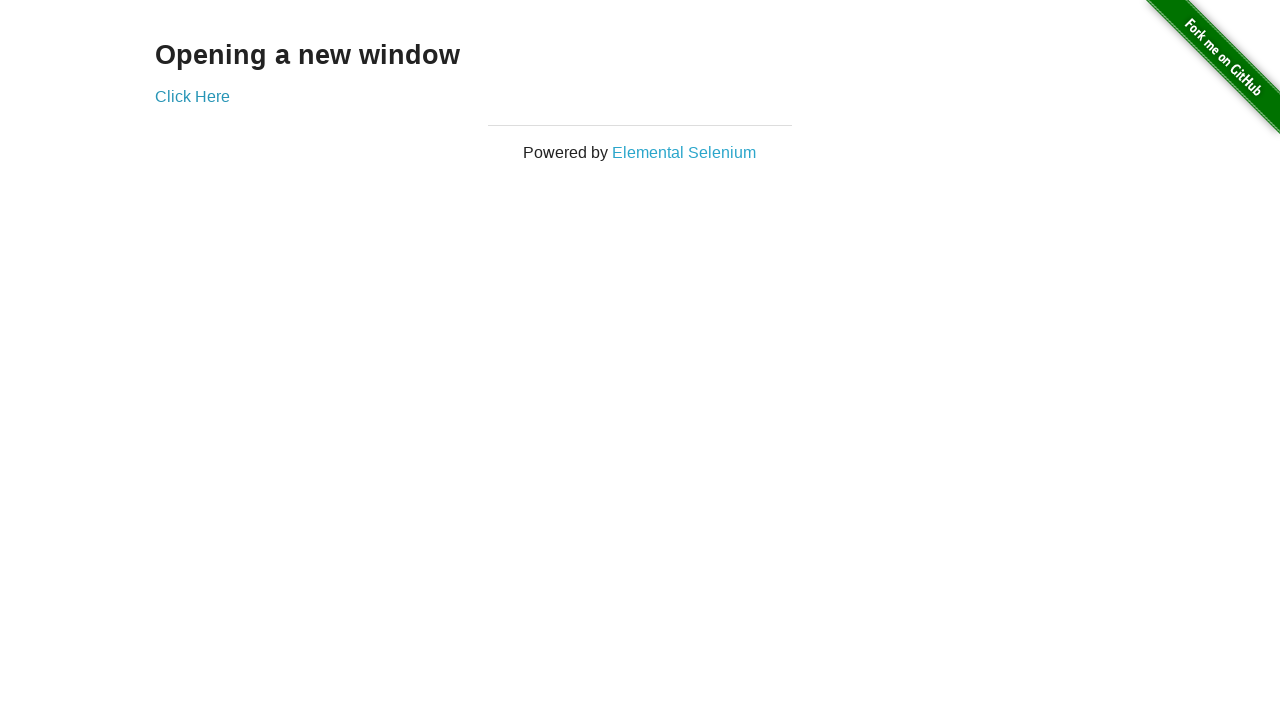

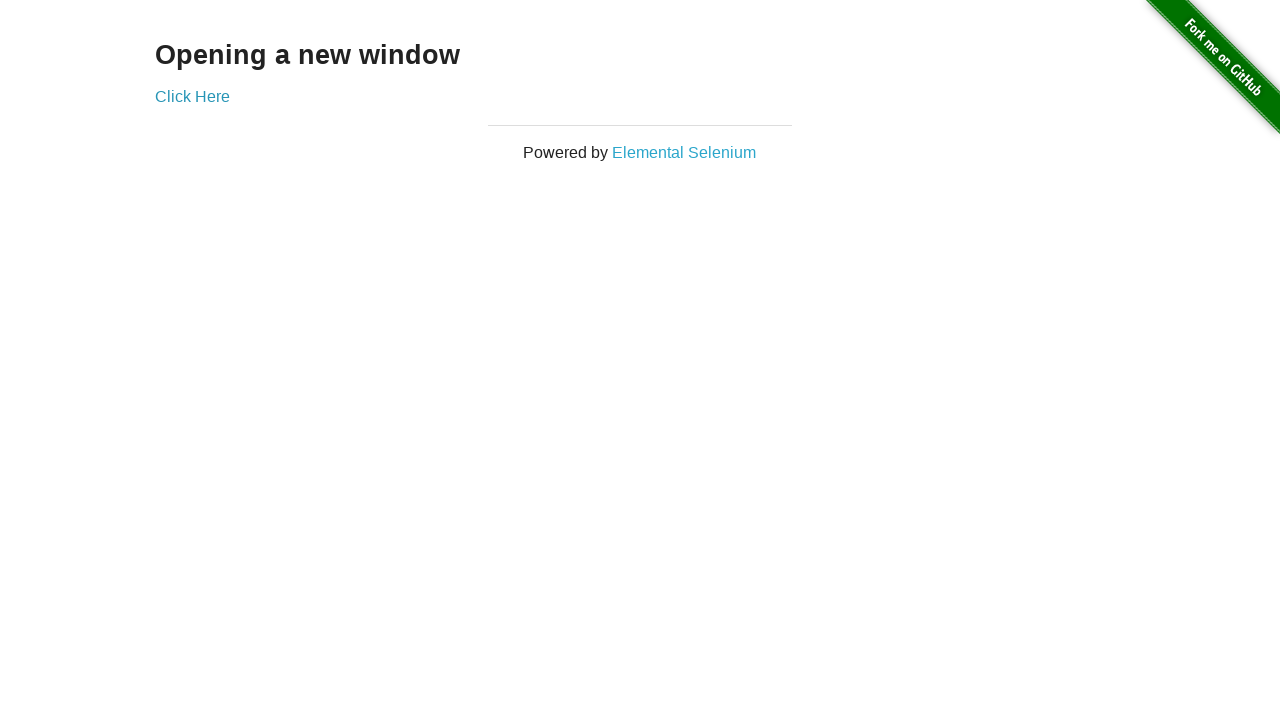